Tests adding specific grocery items (Broccoli and Cucumber) to cart on an e-commerce practice site by finding products and clicking their add buttons

Starting URL: https://rahulshettyacademy.com/seleniumPractise/

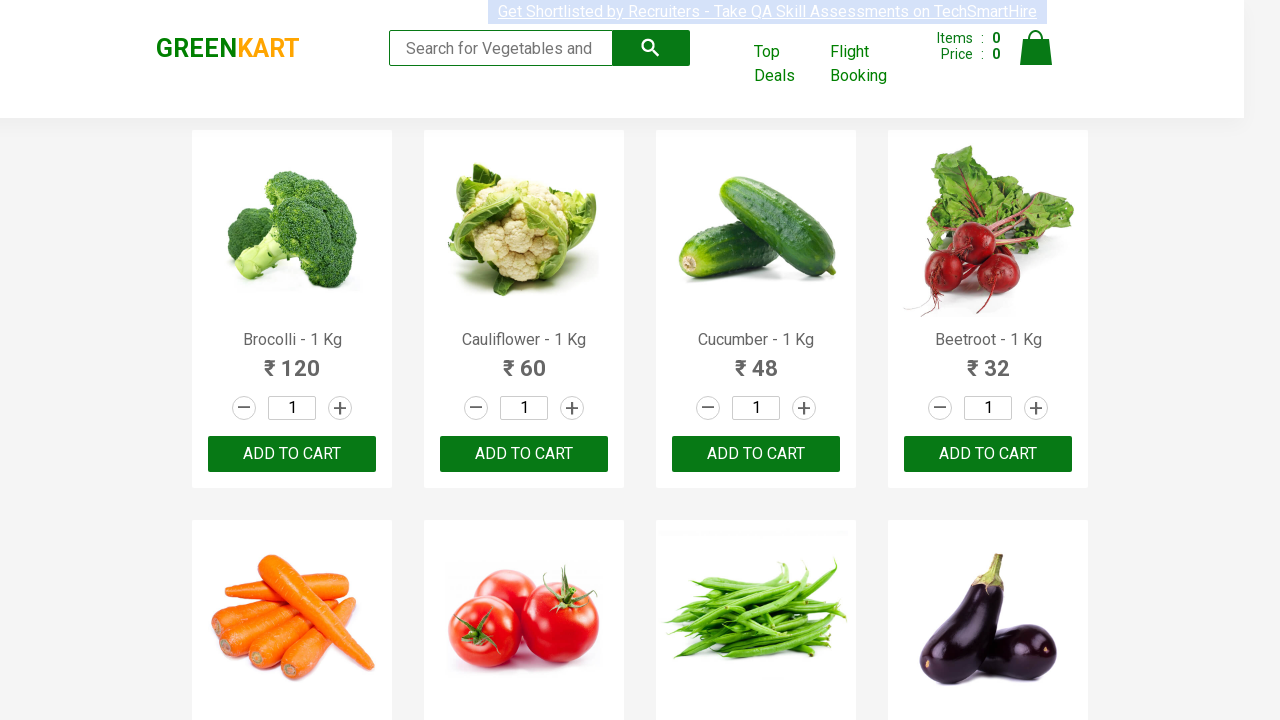

Waited for product names to load on the page
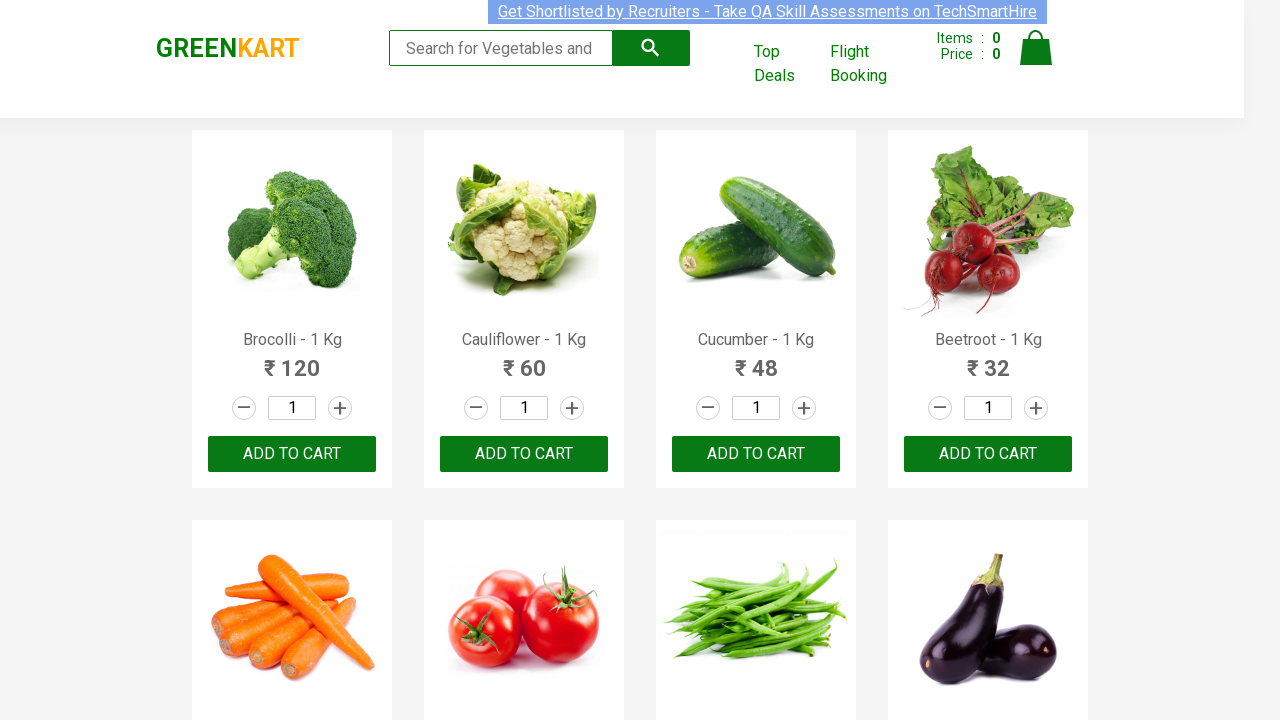

Retrieved all product elements from the page
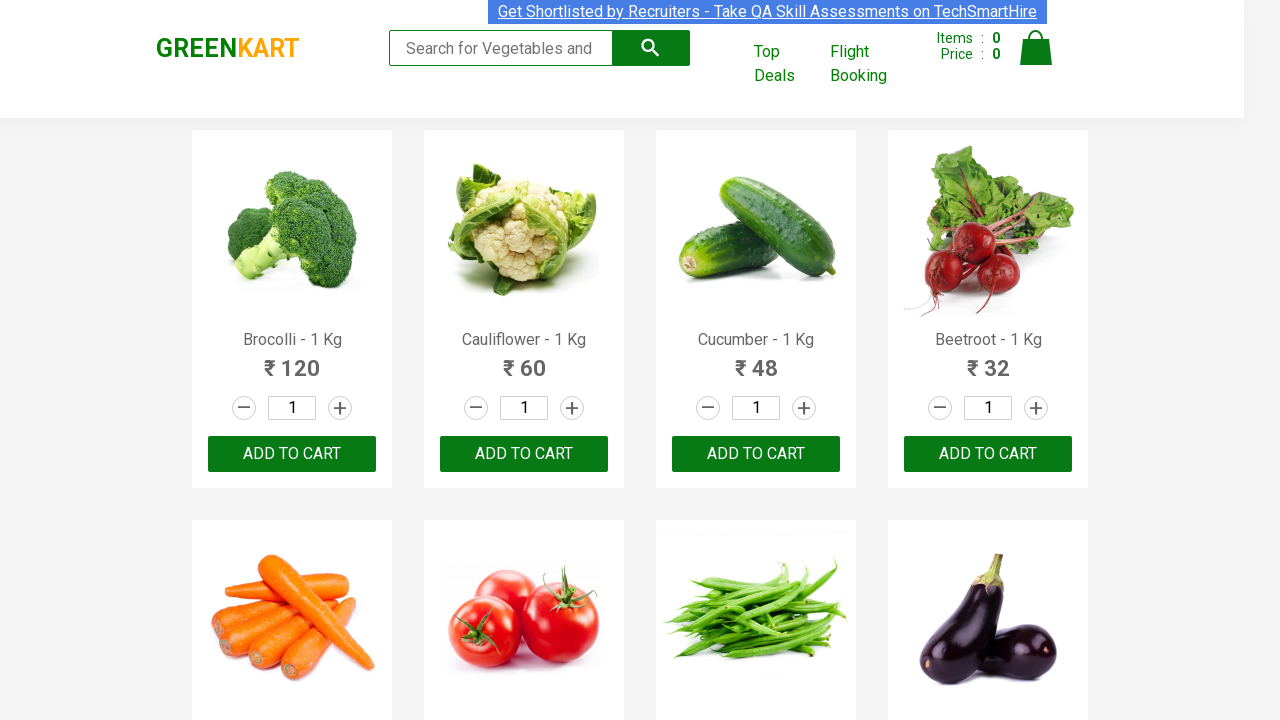

Clicked 'Add to cart' button for Brocolli at (292, 454) on //h4[contains(text(),'Brocolli')]/following-sibling::div[@class='product-action'
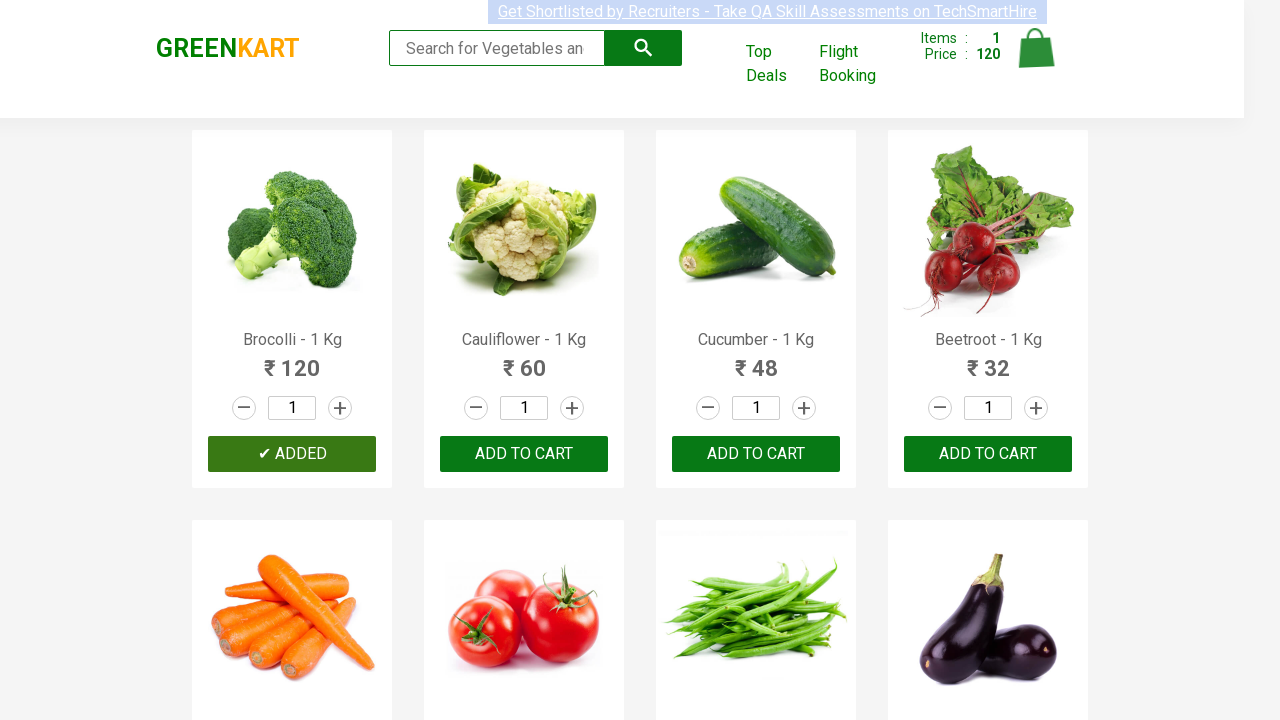

Clicked 'Add to cart' button for Cucumber at (756, 454) on //h4[contains(text(),'Cucumber')]/following-sibling::div[@class='product-action'
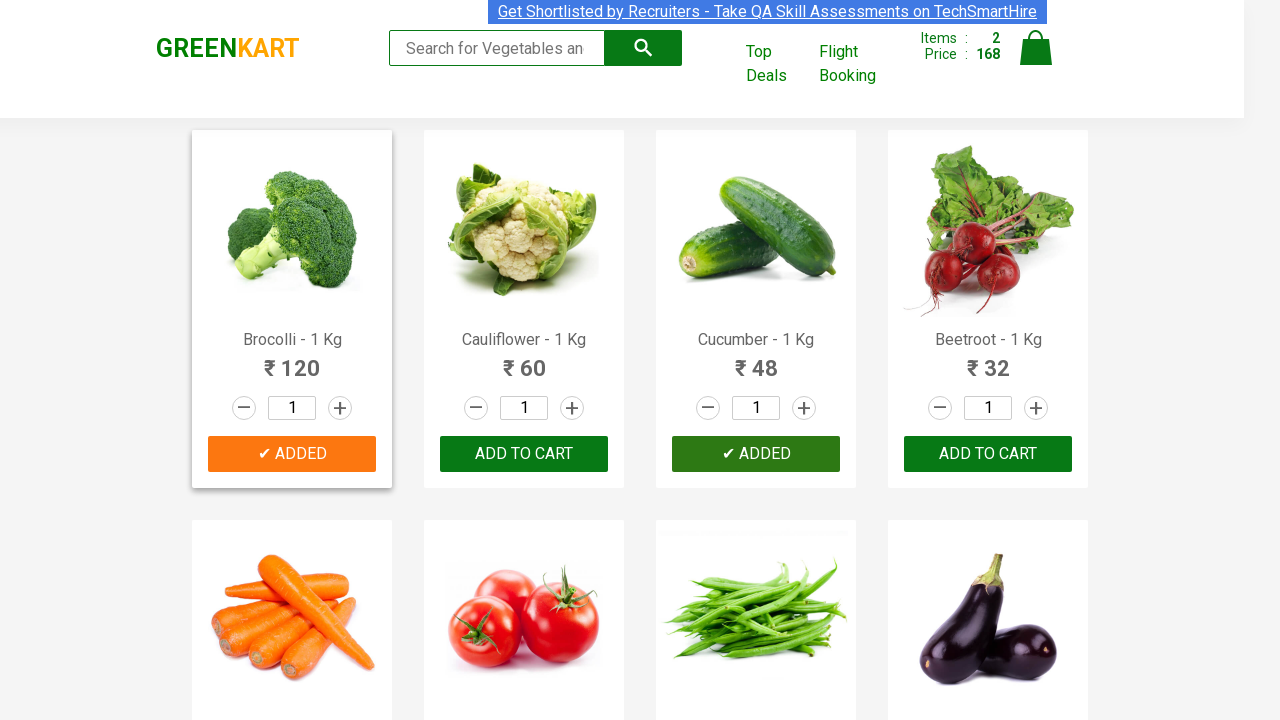

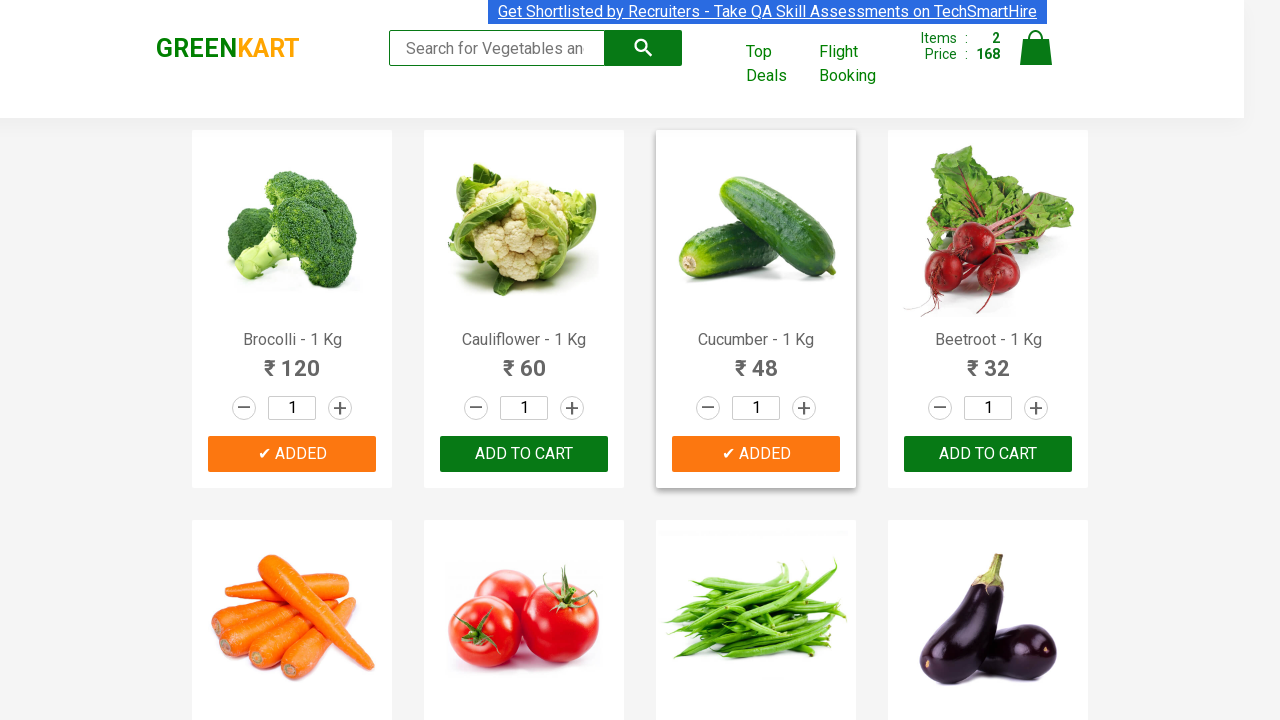